Tests that pressing Escape cancels edits to a todo item

Starting URL: https://demo.playwright.dev/todomvc

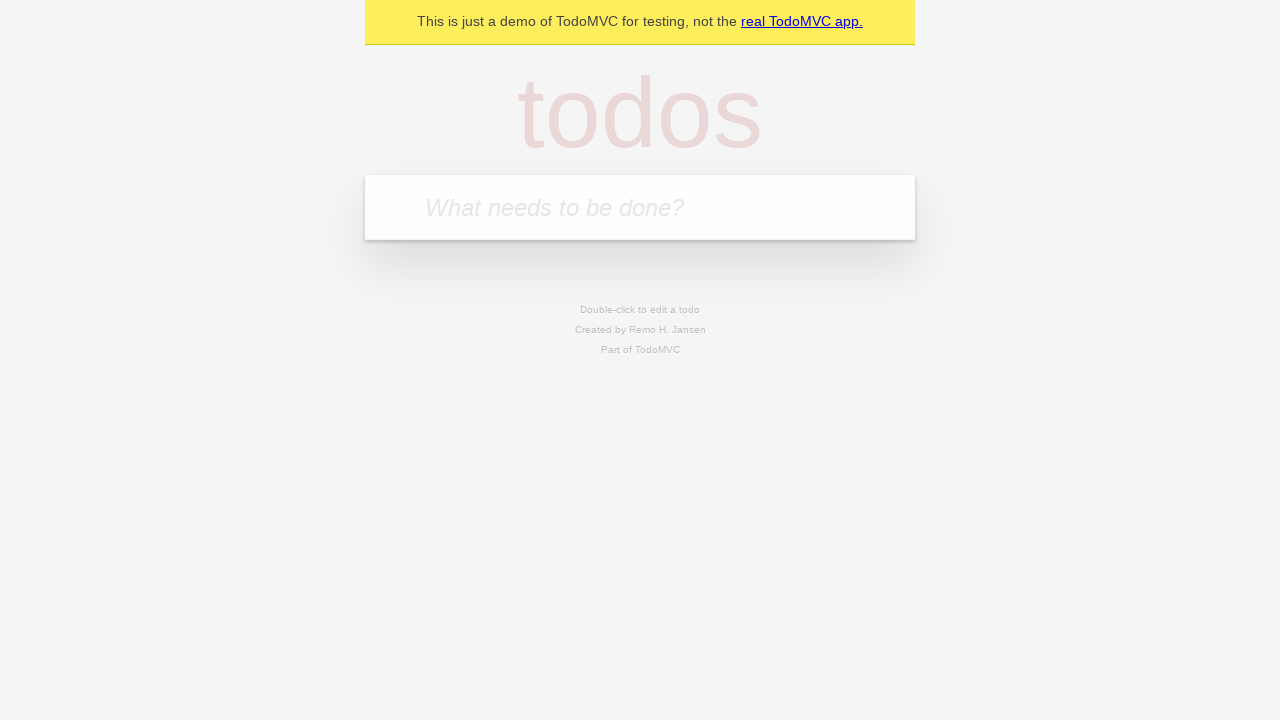

Filled new todo input with 'buy some cheese' on internal:attr=[placeholder="What needs to be done?"i]
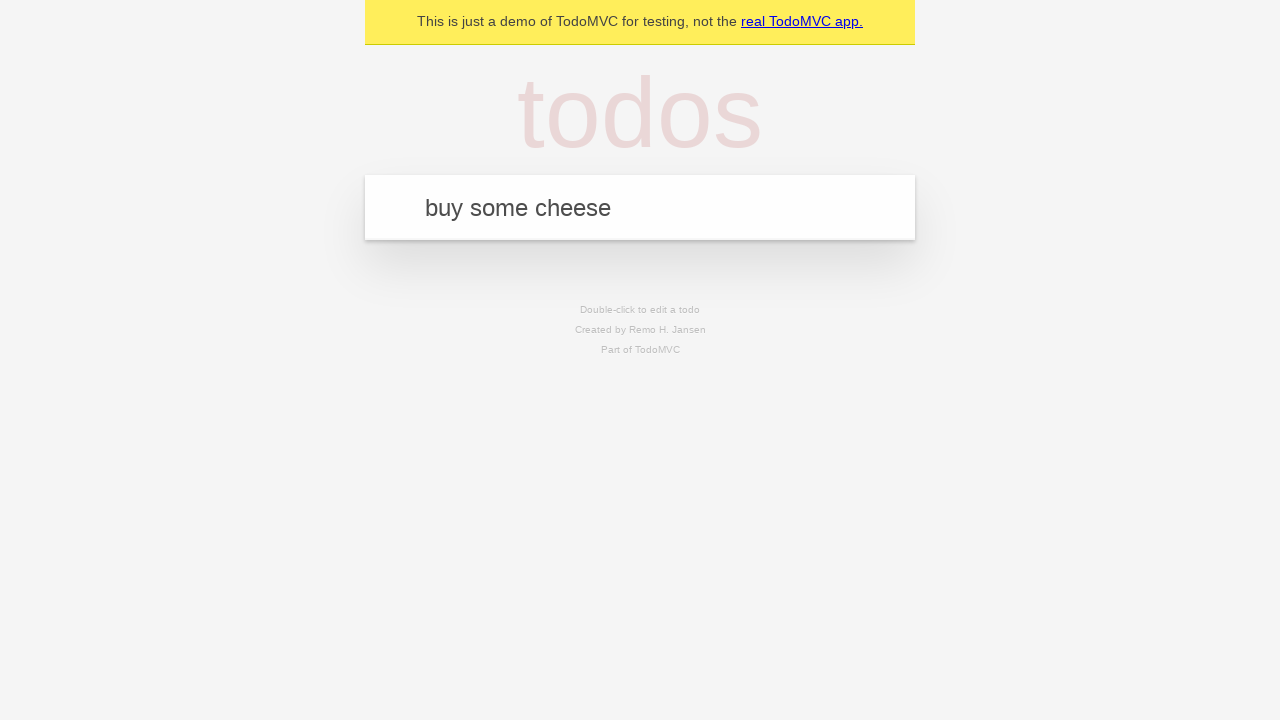

Pressed Enter to create first todo on internal:attr=[placeholder="What needs to be done?"i]
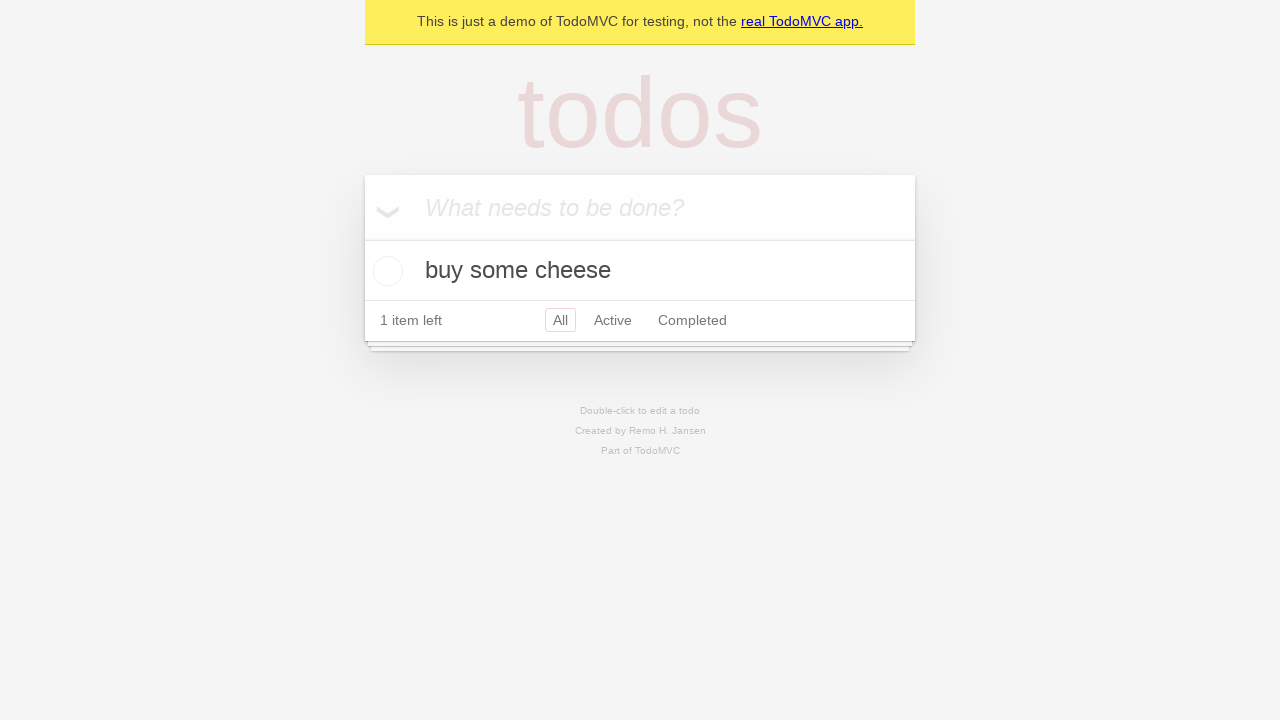

Filled new todo input with 'feed the cat' on internal:attr=[placeholder="What needs to be done?"i]
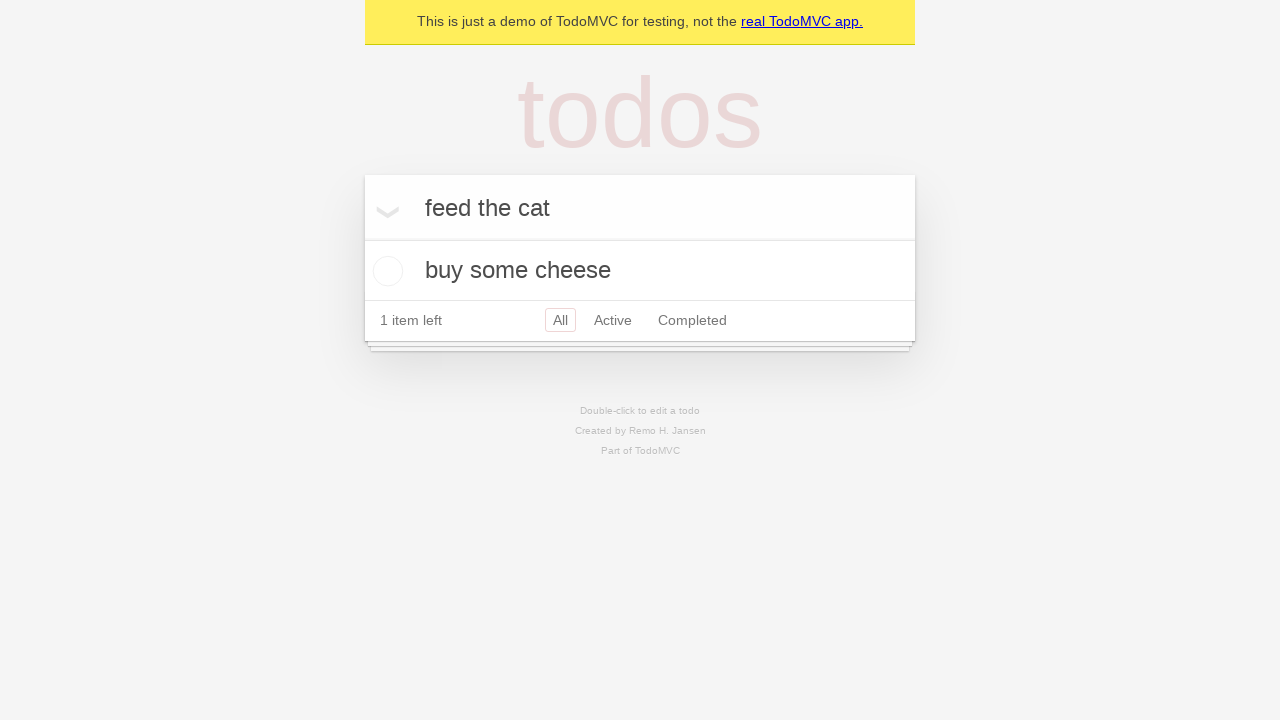

Pressed Enter to create second todo on internal:attr=[placeholder="What needs to be done?"i]
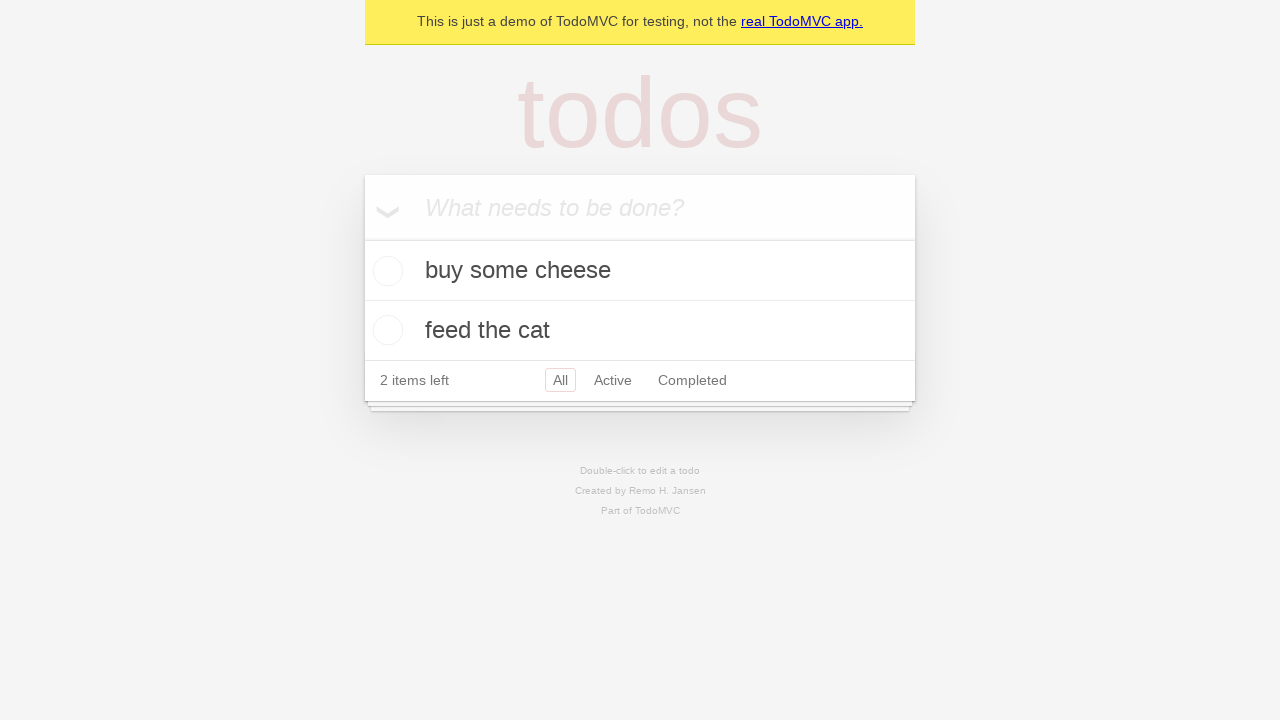

Filled new todo input with 'book a doctors appointment' on internal:attr=[placeholder="What needs to be done?"i]
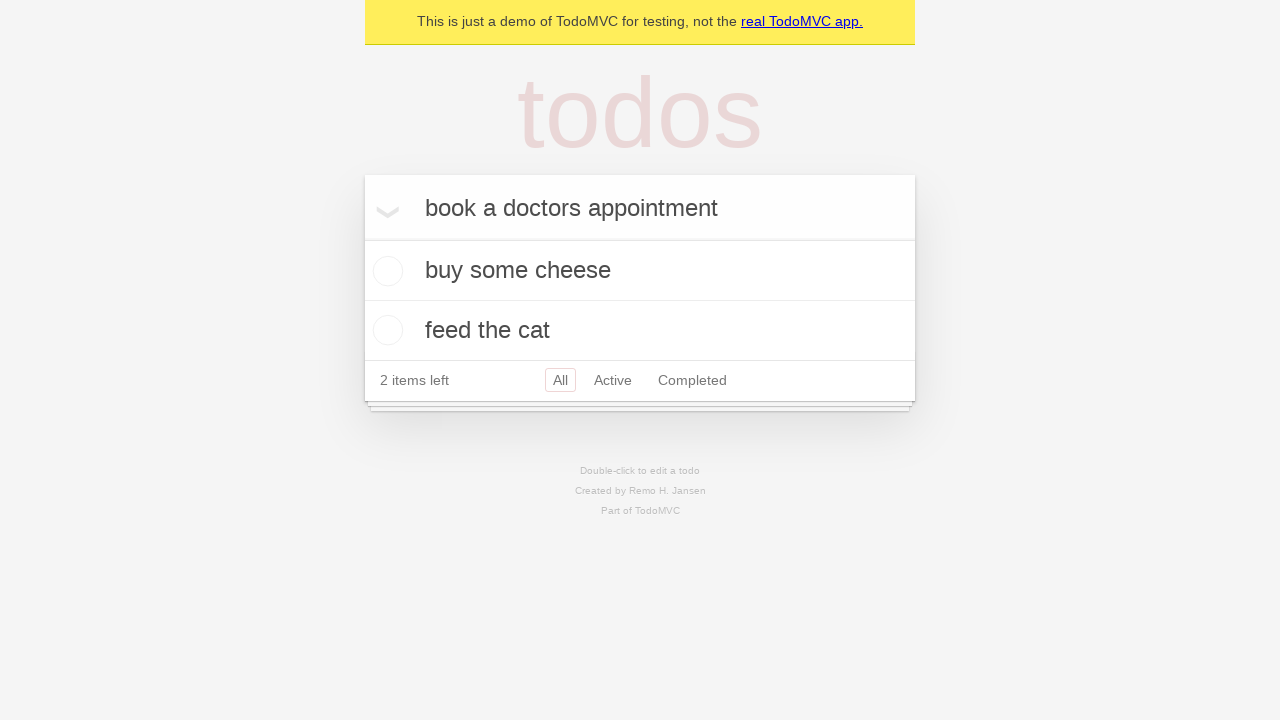

Pressed Enter to create third todo on internal:attr=[placeholder="What needs to be done?"i]
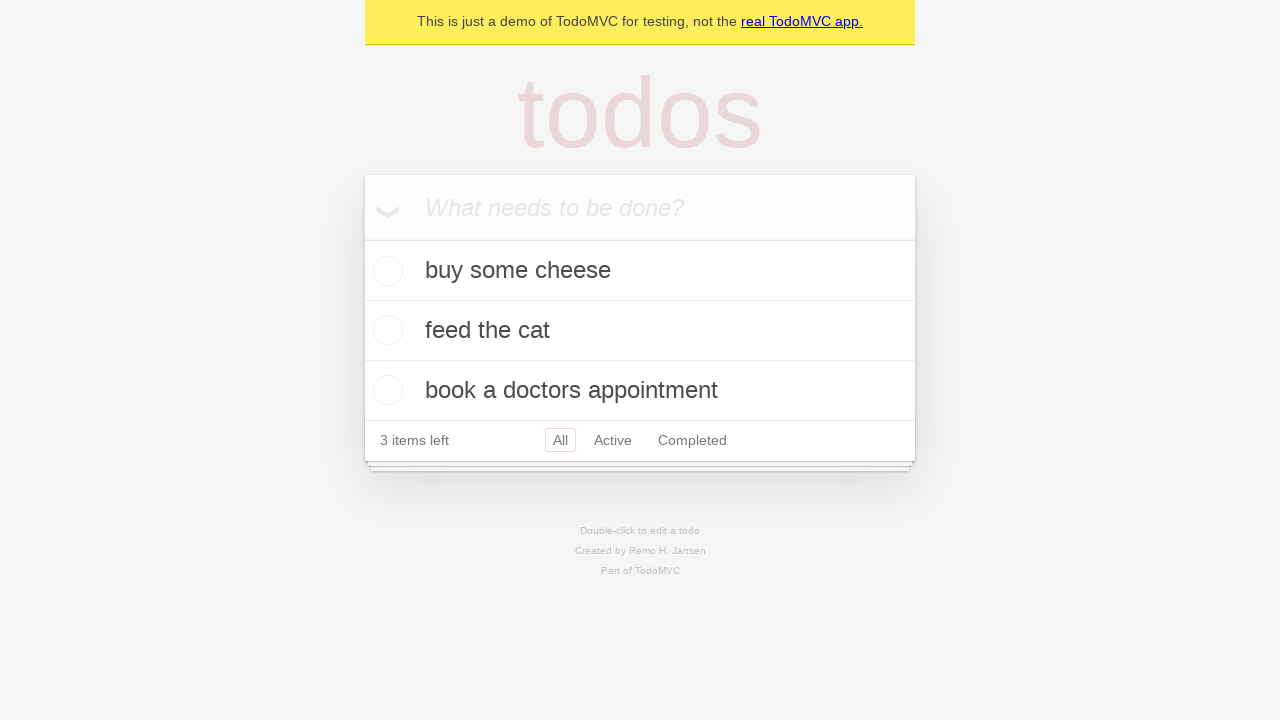

Double-clicked second todo item to enter edit mode at (640, 331) on internal:testid=[data-testid="todo-item"s] >> nth=1
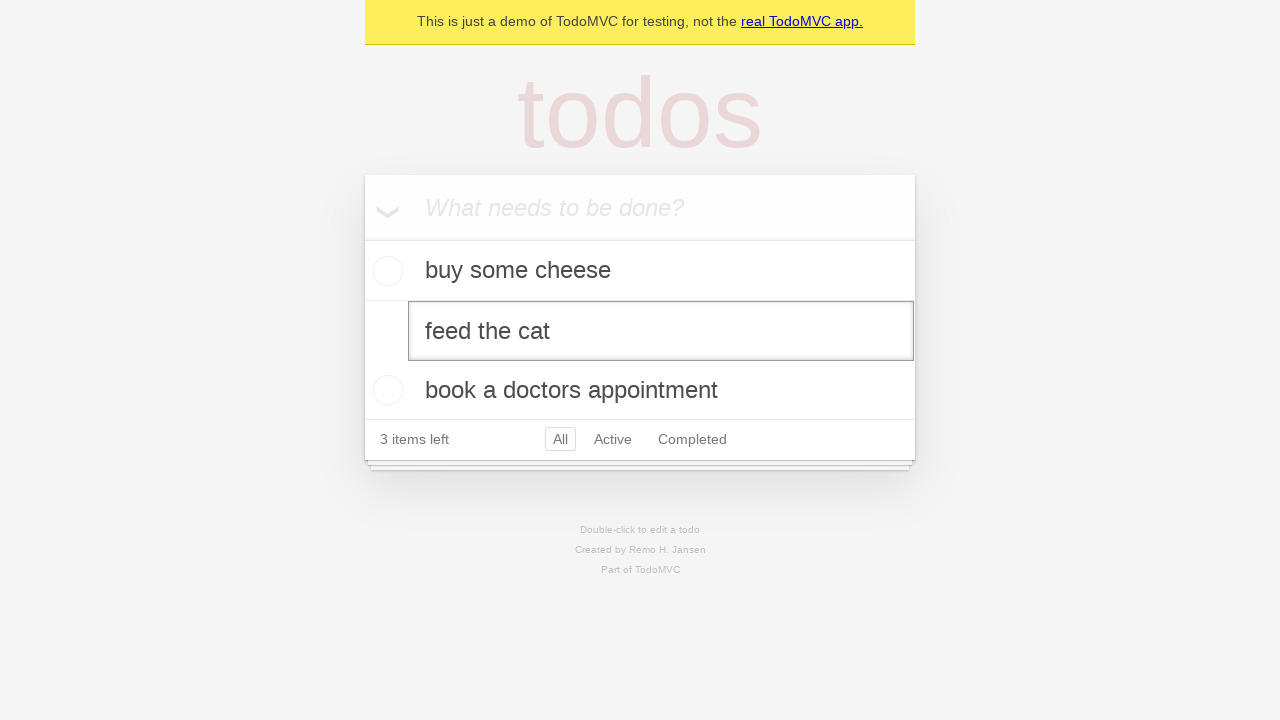

Filled edit input with 'buy some sausages' on internal:testid=[data-testid="todo-item"s] >> nth=1 >> internal:role=textbox[nam
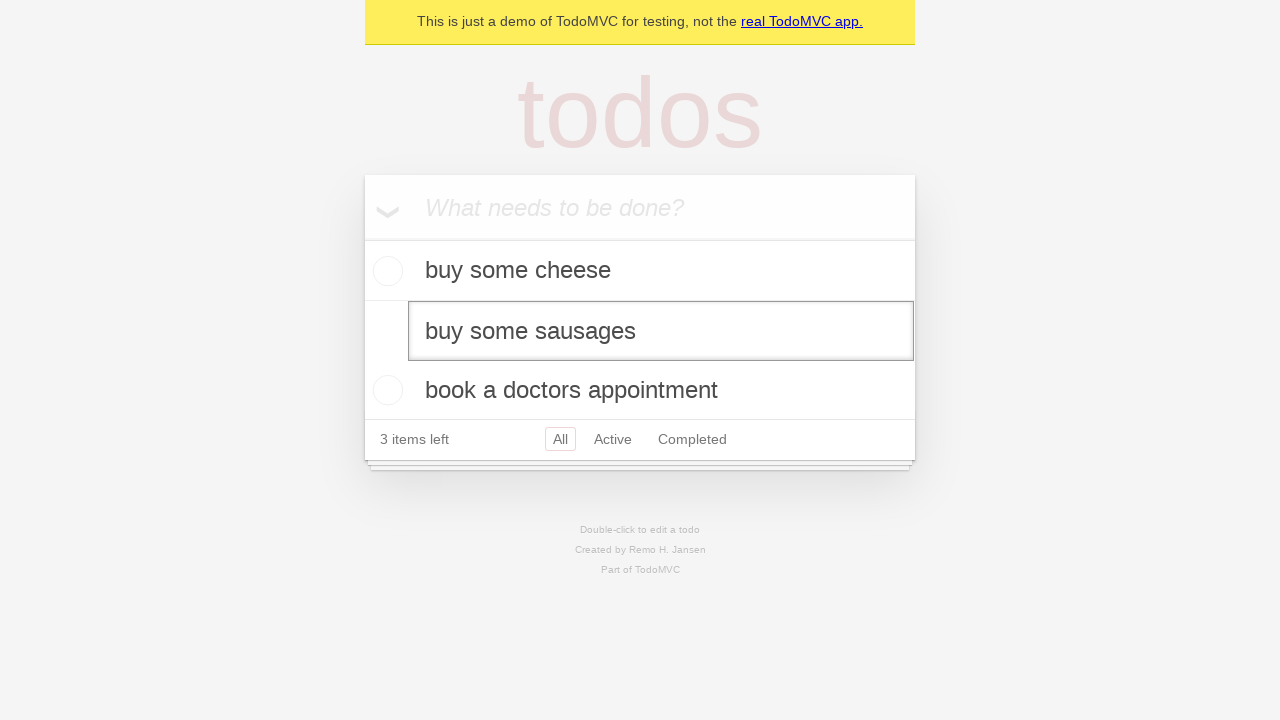

Pressed Escape to cancel edit on internal:testid=[data-testid="todo-item"s] >> nth=1 >> internal:role=textbox[nam
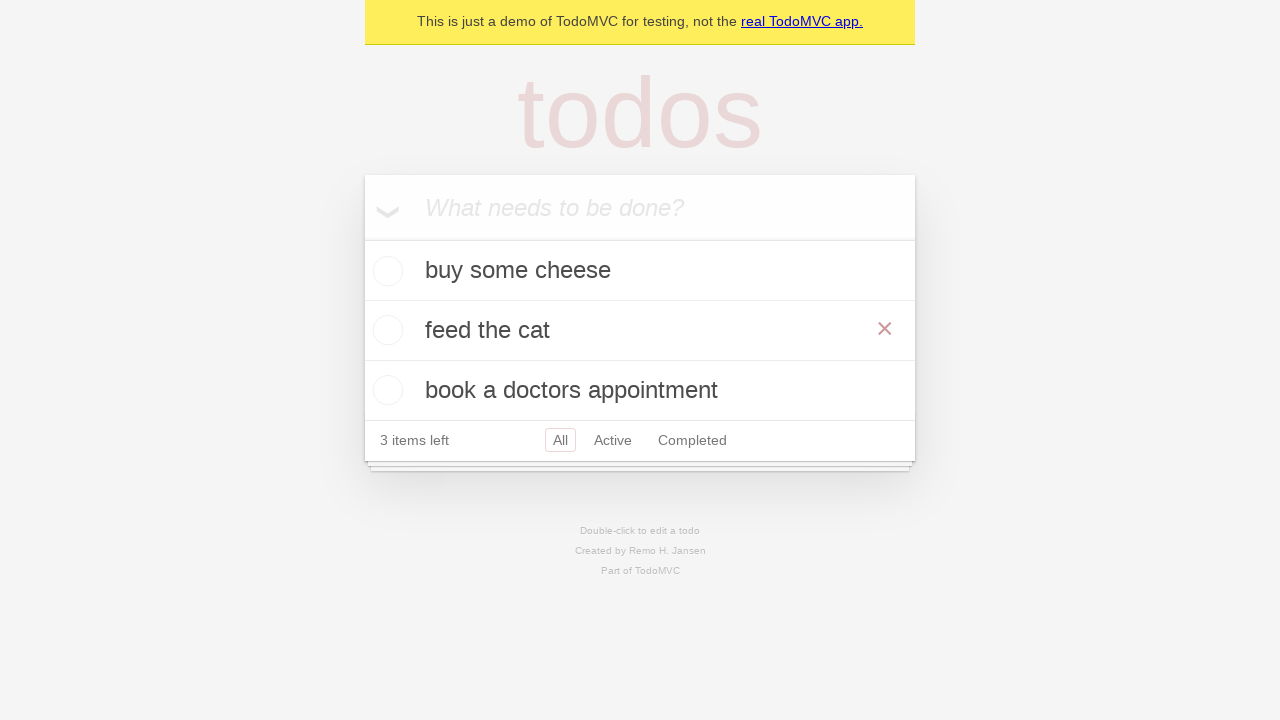

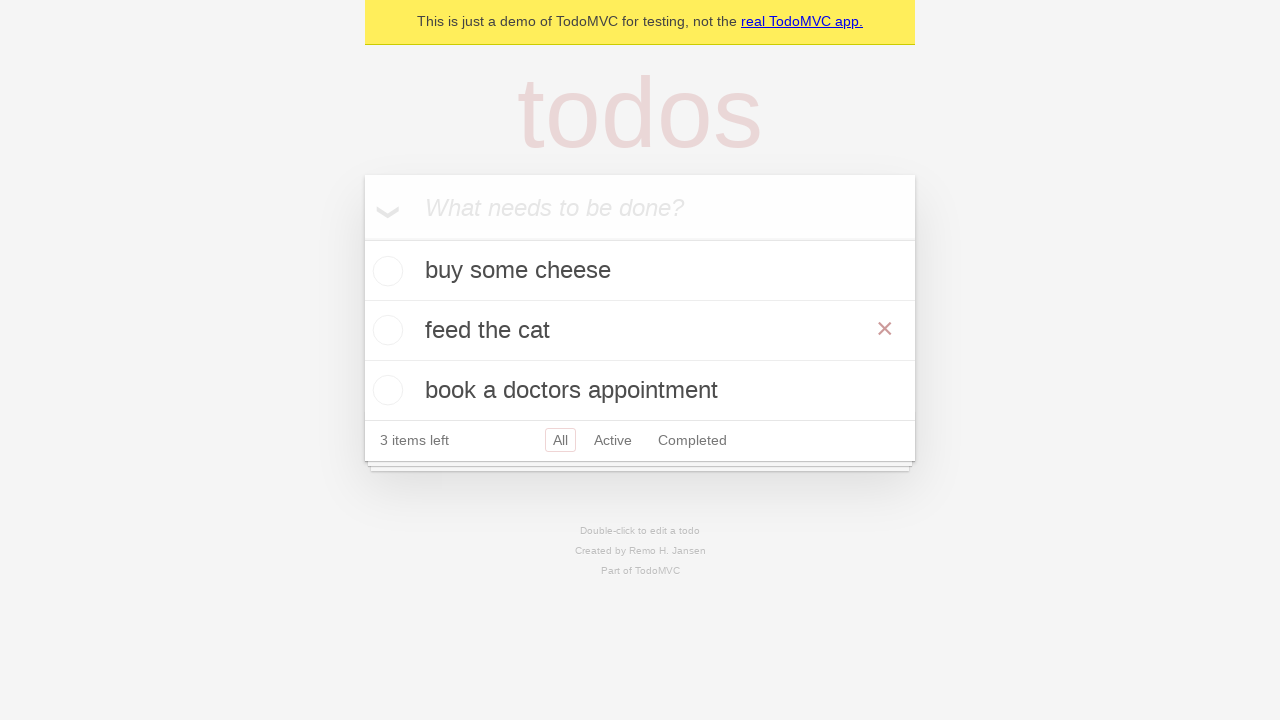